Tests browser window handling by opening a new window, switching to it to read text, then returning to the main window

Starting URL: https://demoqa.com/browser-windows

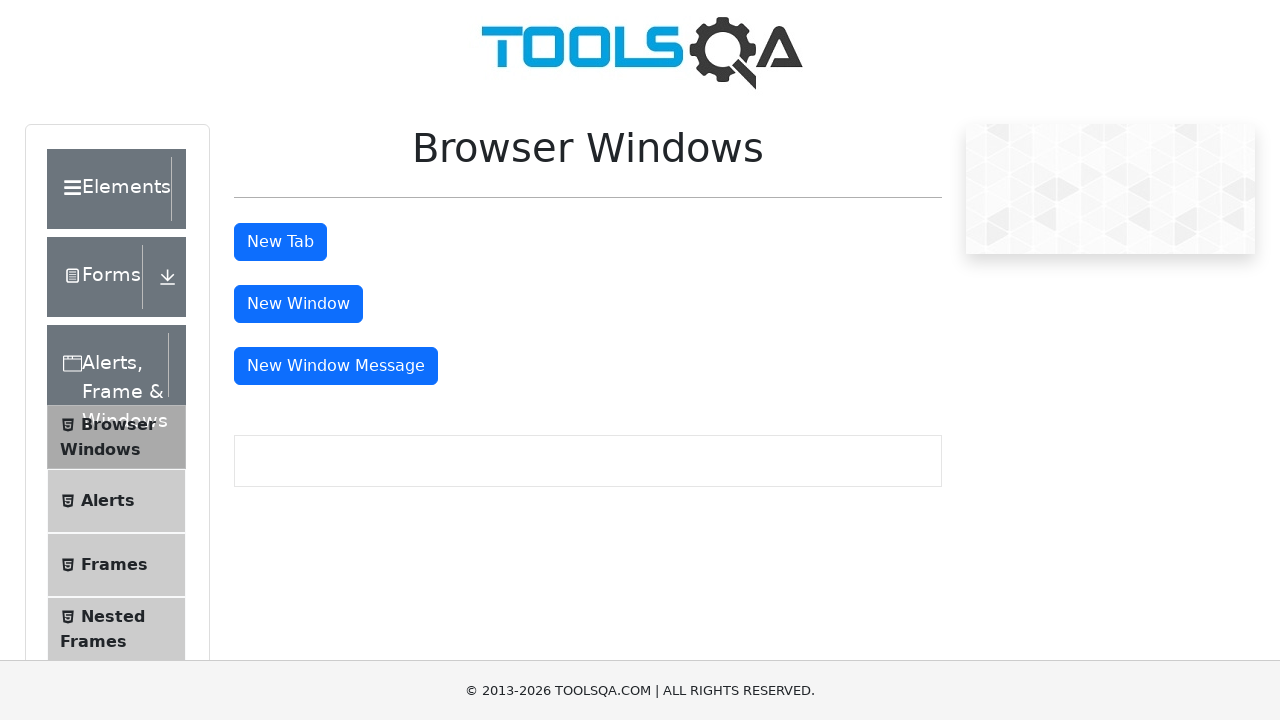

Scrolled down 200 pixels to make button visible
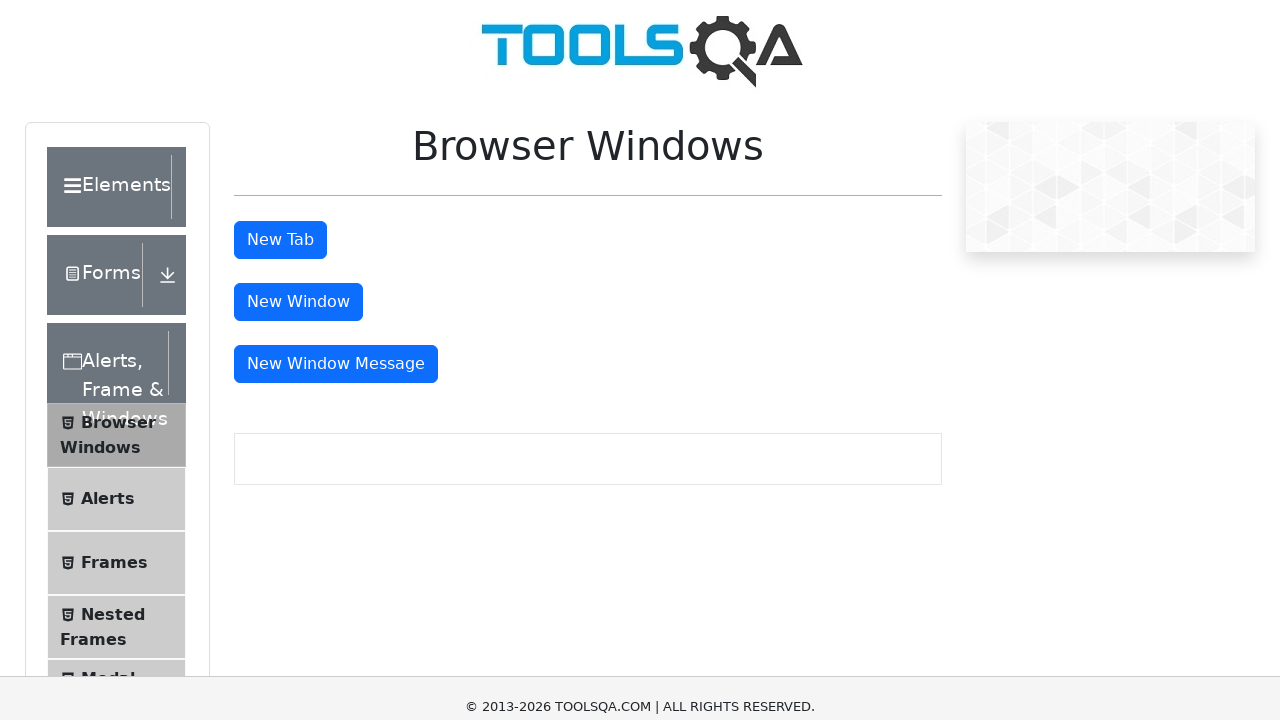

Clicked button to open new window at (298, 104) on #windowButton
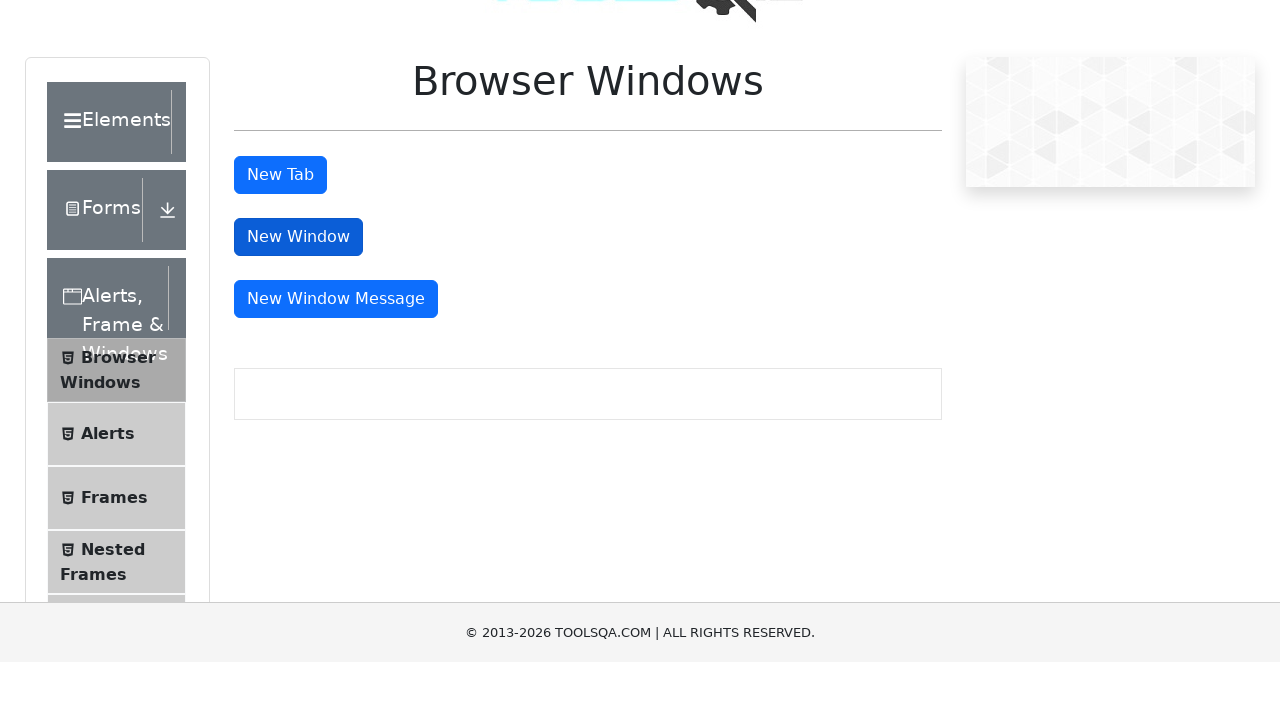

New window opened and captured
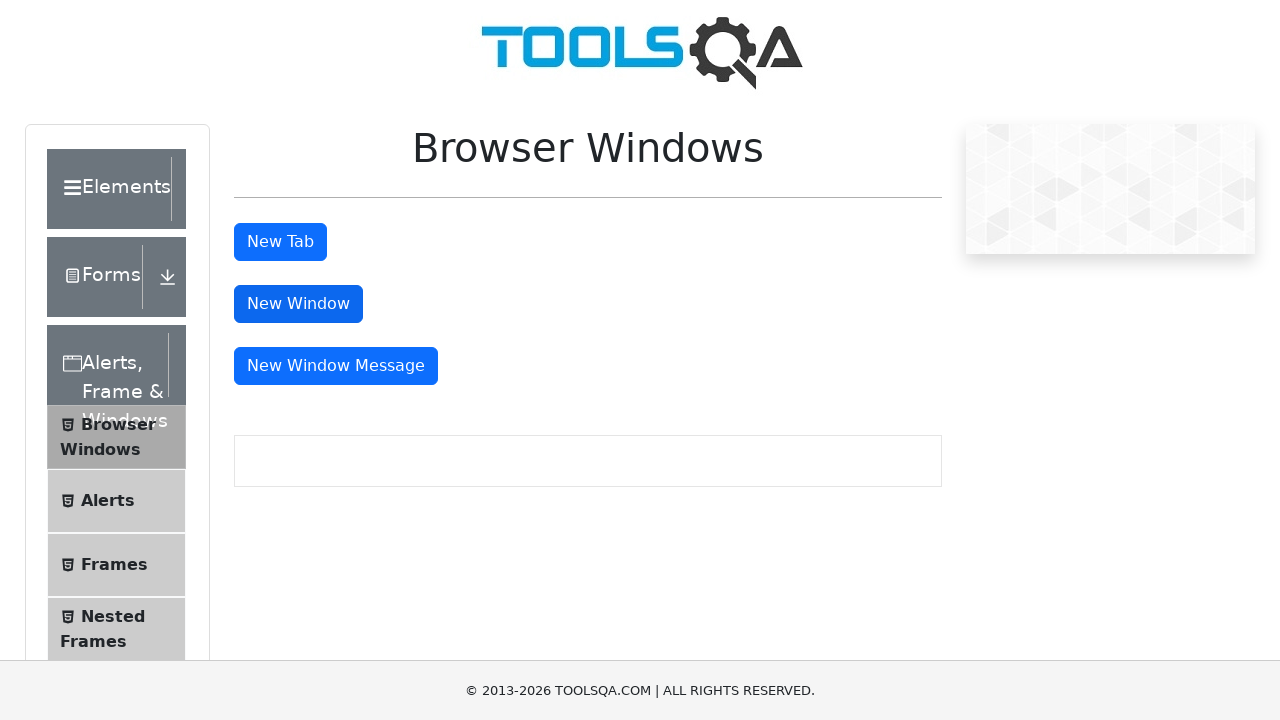

Read heading text from new window: 'This is a sample page'
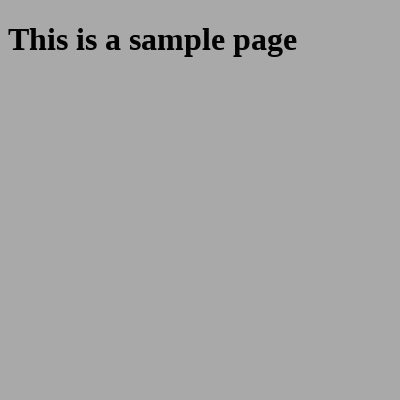

Closed the new window and returned to main window
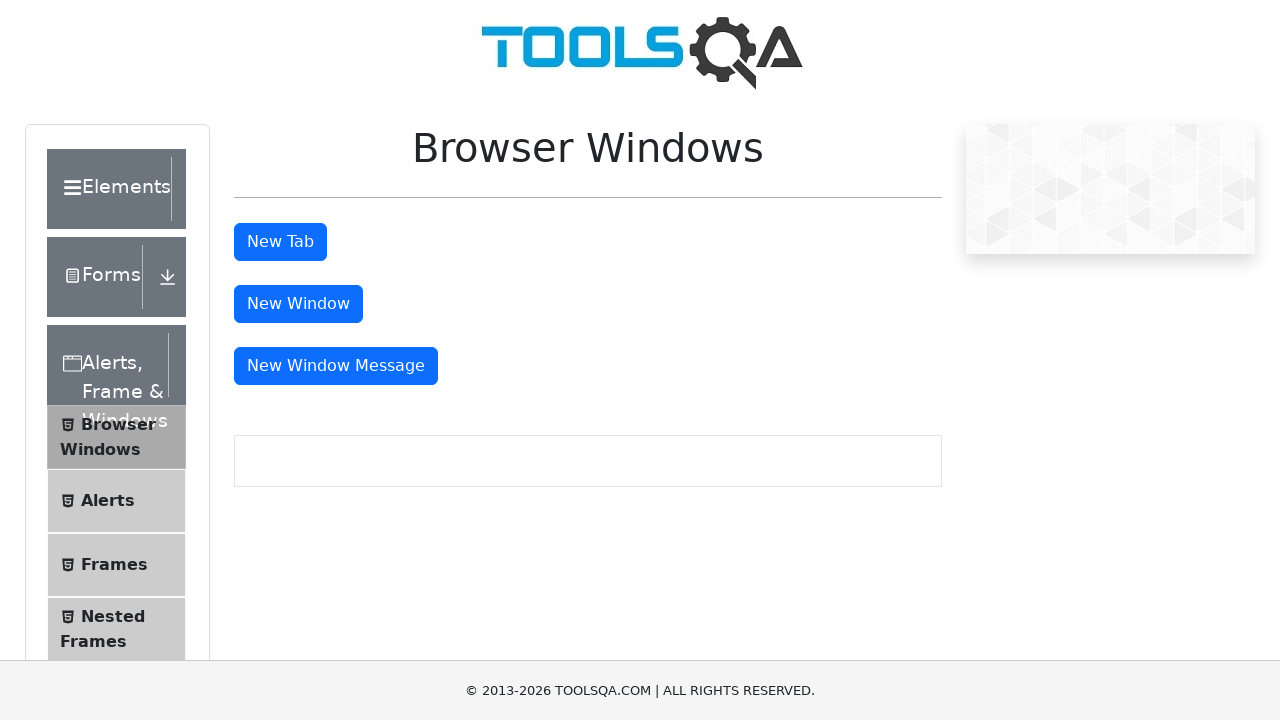

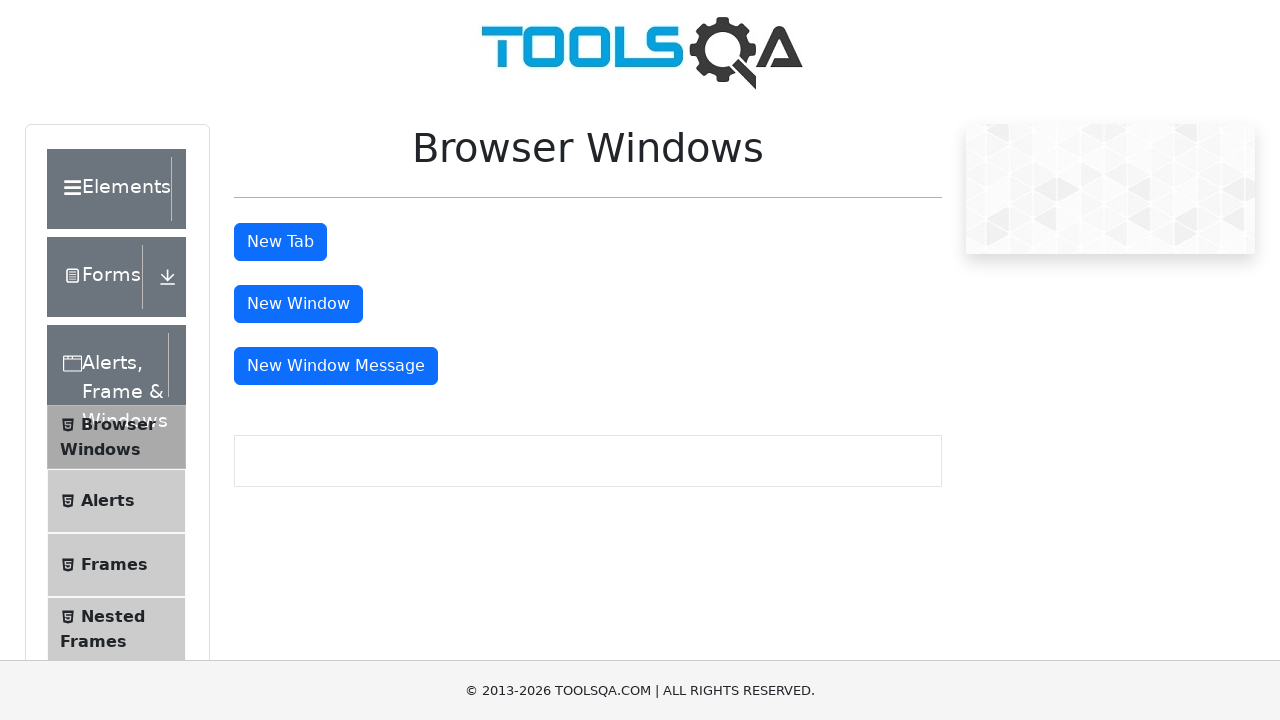